Tests an e-commerce produce site by searching for products containing "ca", adding specific items to cart including the third product and any product named "Cashews"

Starting URL: https://rahulshettyacademy.com/seleniumPractise/#/

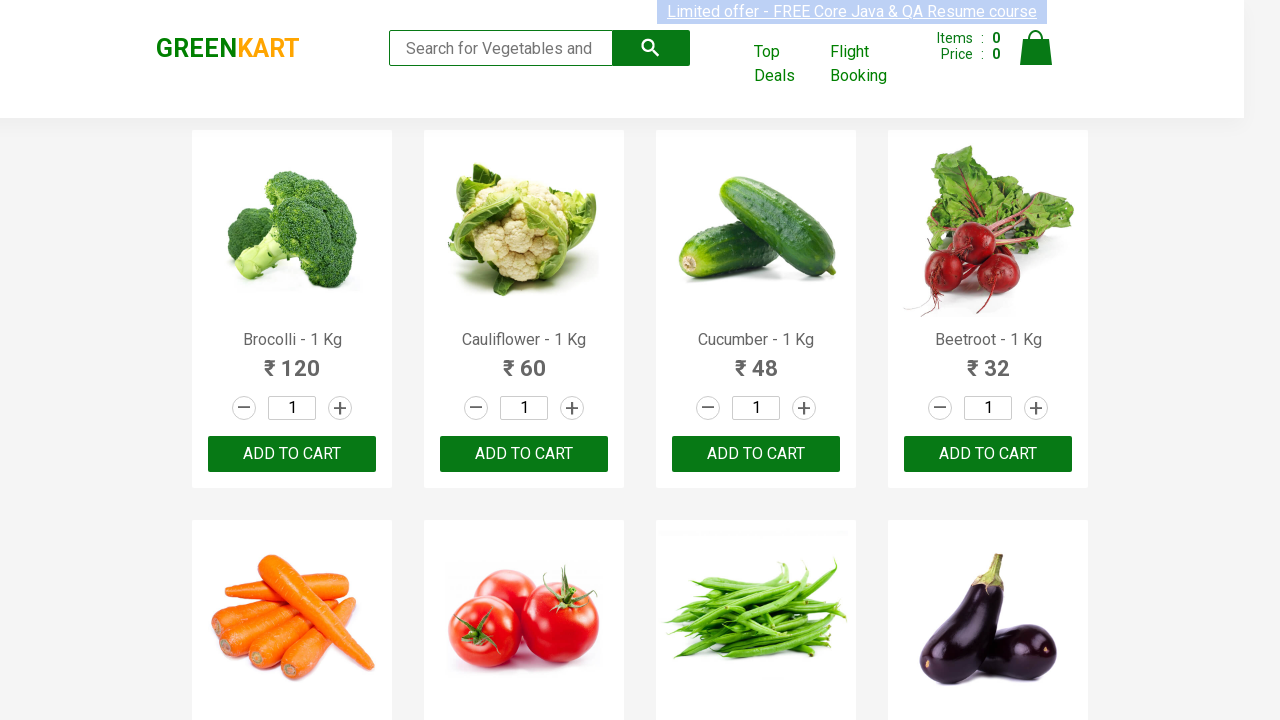

Filled search field with 'ca' on .search-keyword
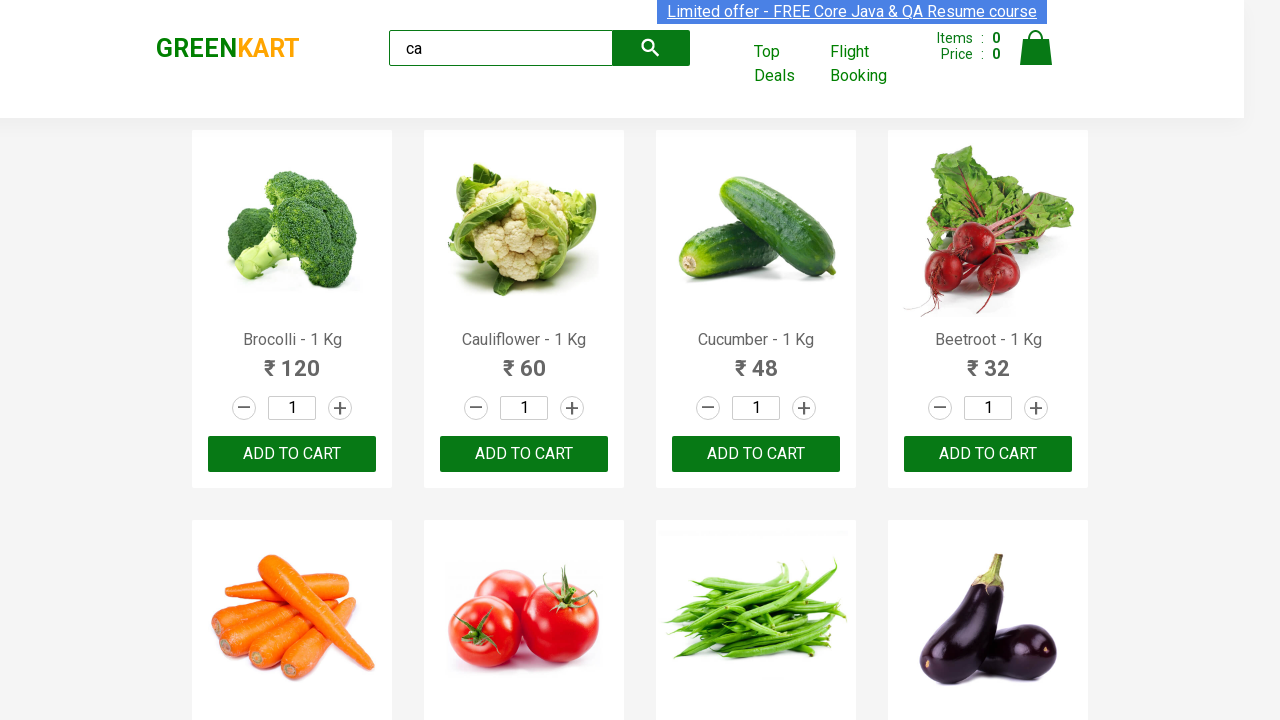

Waited for products to filter
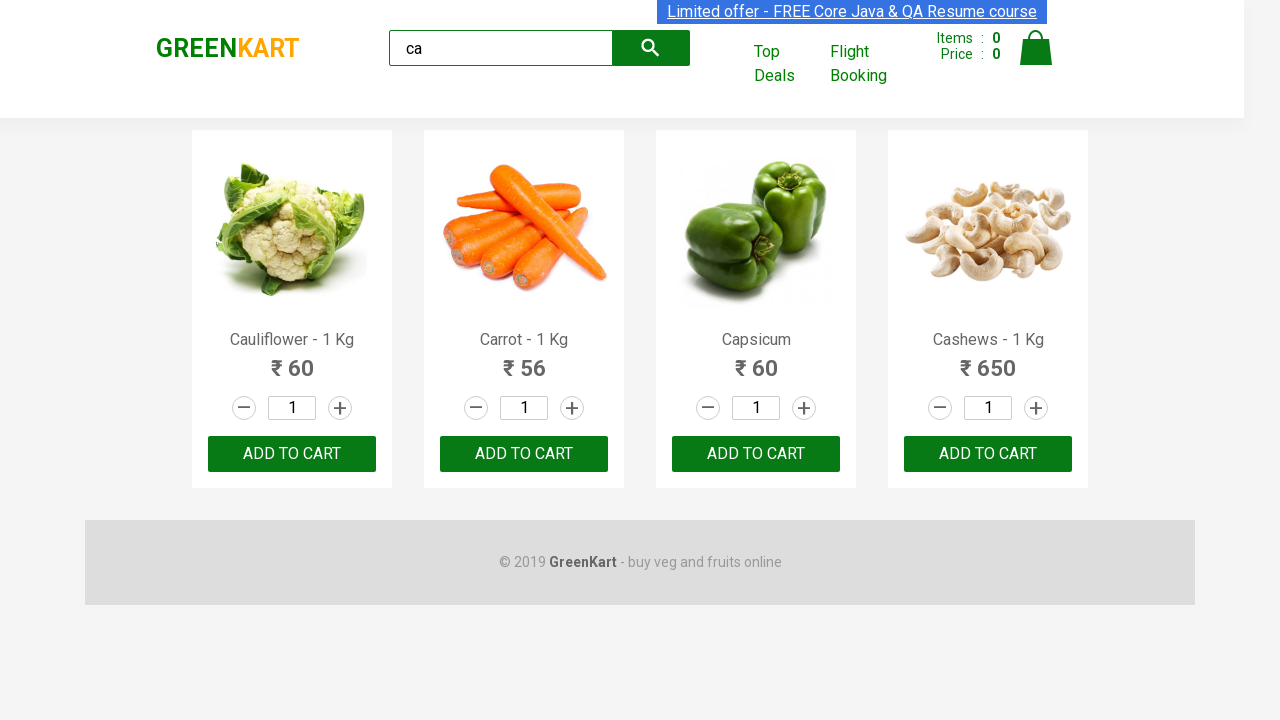

Verified 4 products are displayed after search
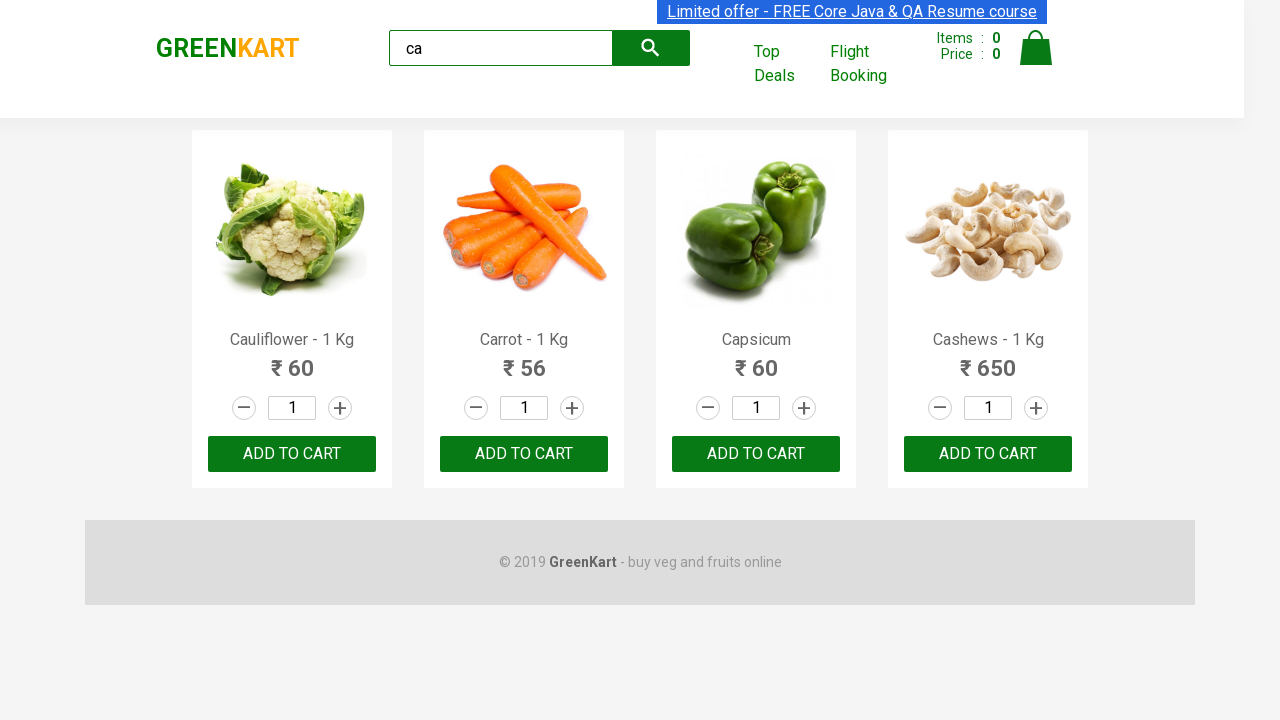

Added third product to cart at (756, 454) on .products .product >> nth=2 >> text=ADD TO CART
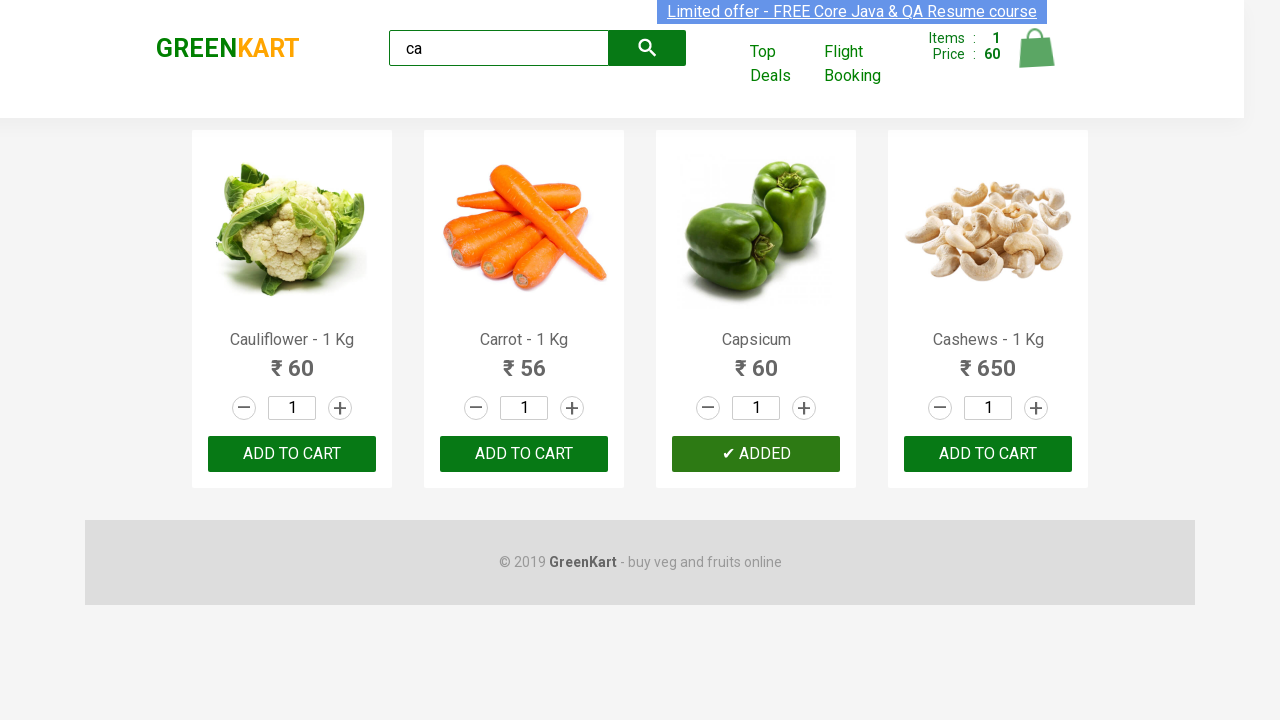

Added Cashews product to cart at (988, 454) on .products .product >> nth=3 >> button
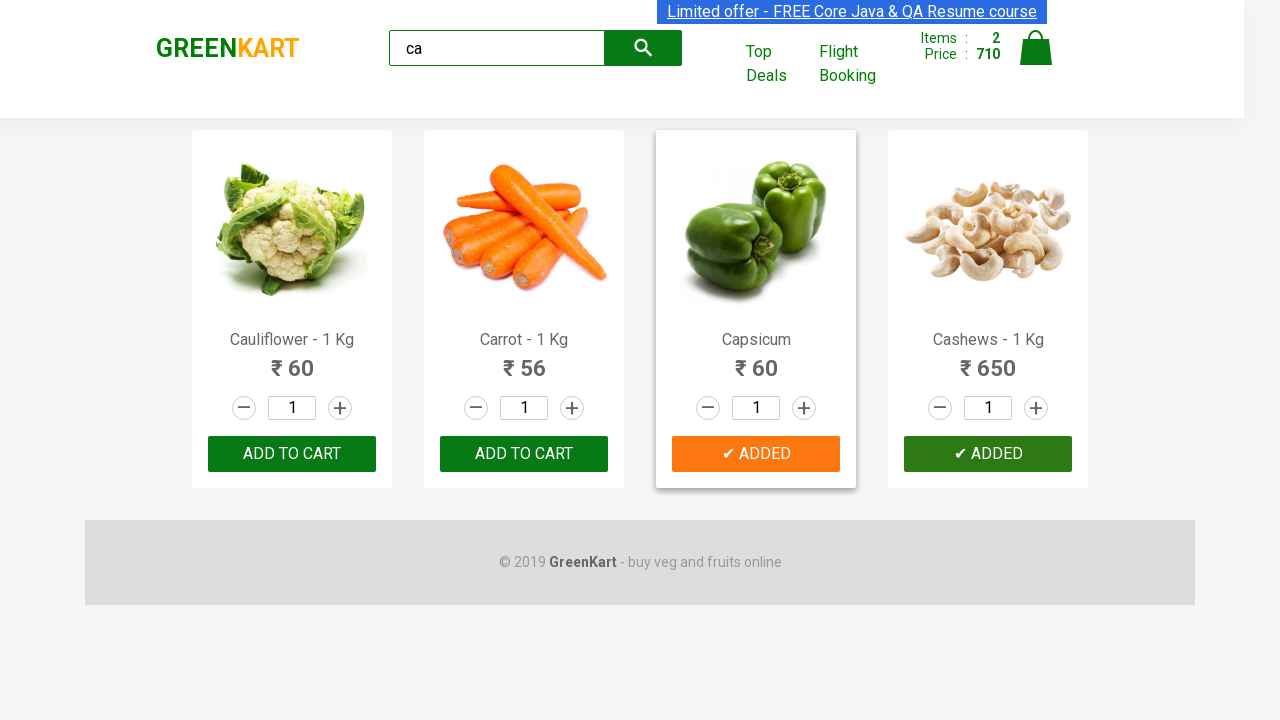

Verified brand text is 'GREENKART'
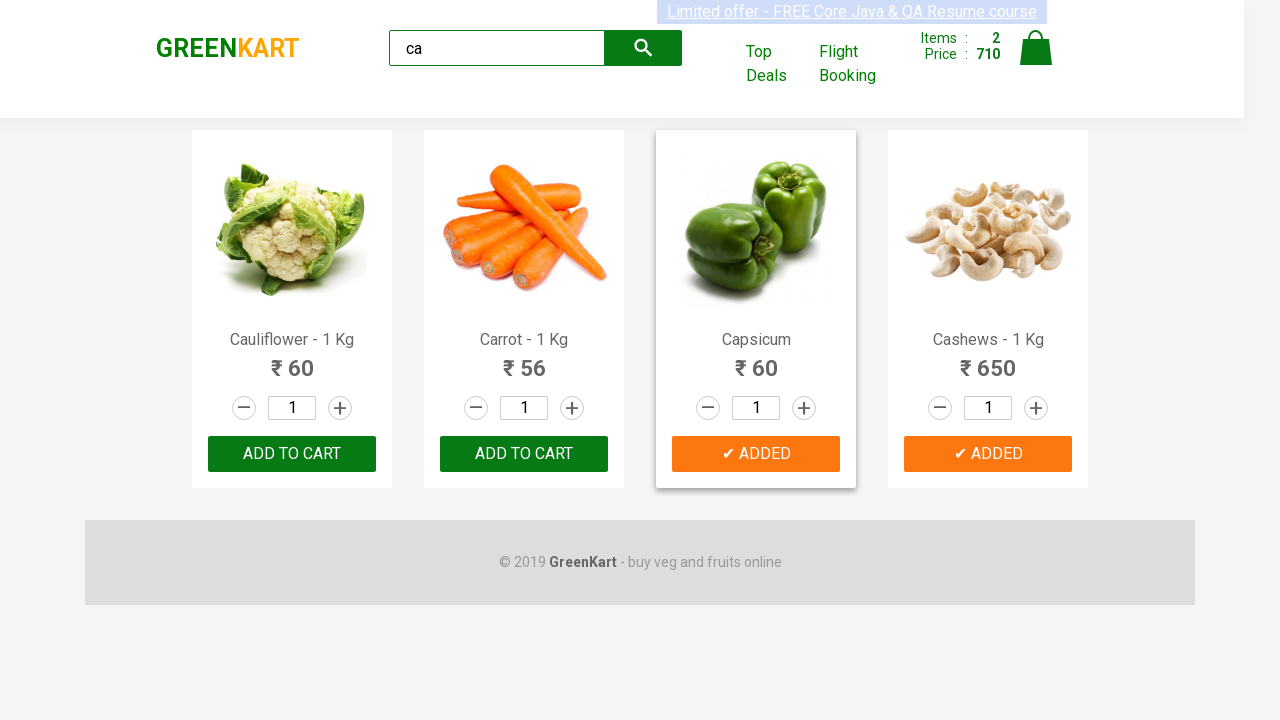

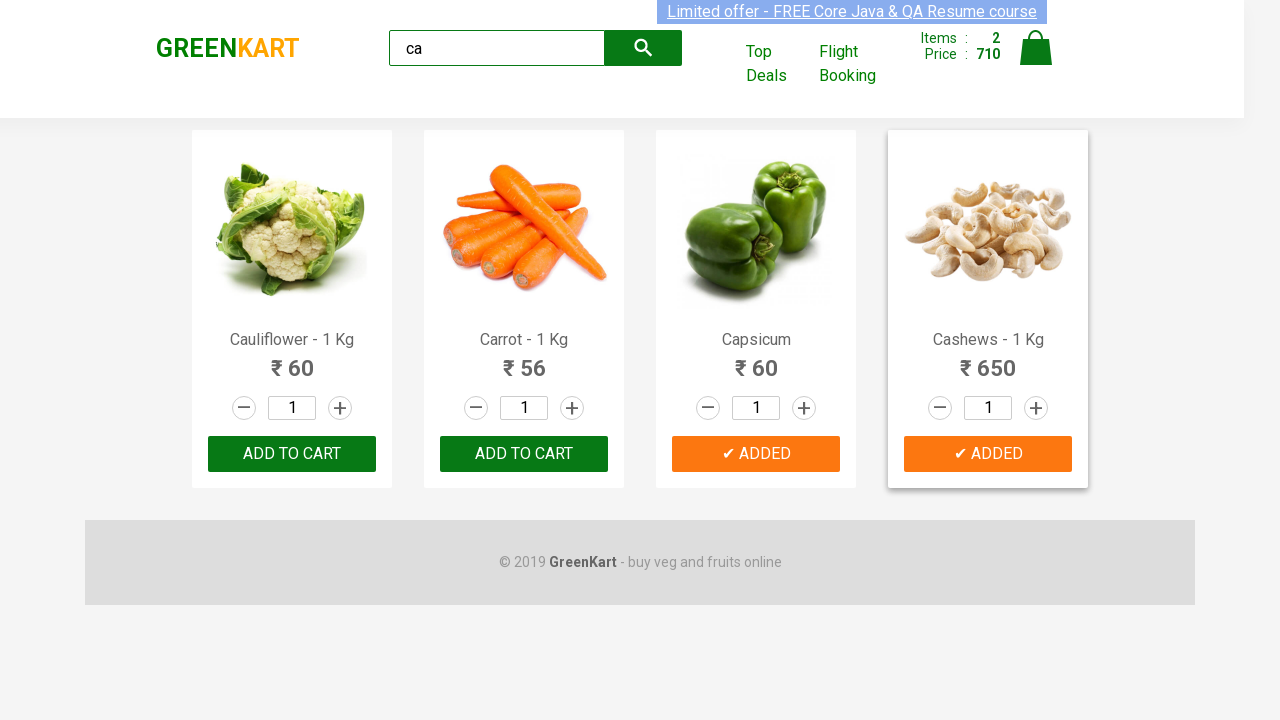